Tests table interactions on LeafGround by clicking various table elements, navigating through pagination links, and filtering the table by entering a search term.

Starting URL: https://leafground.com/table.xhtml

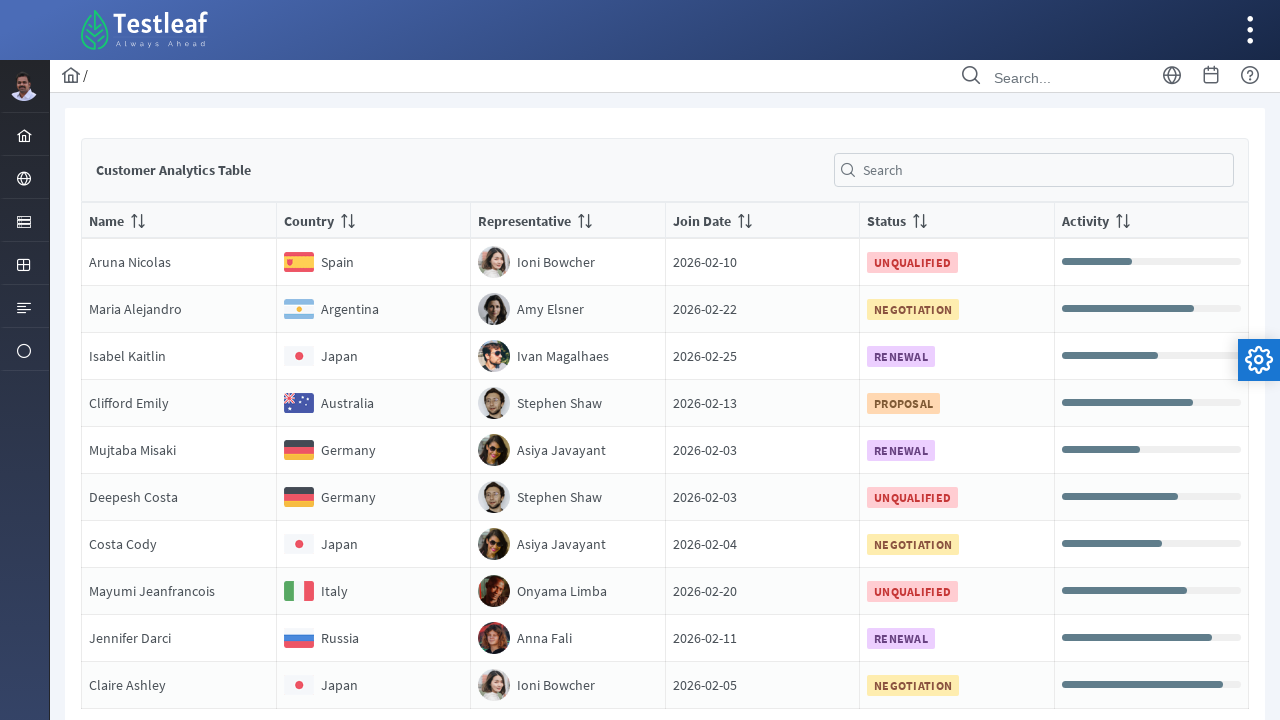

Clicked first table element/button at (179, 220) on #form\:j_idt89\:j_idt92
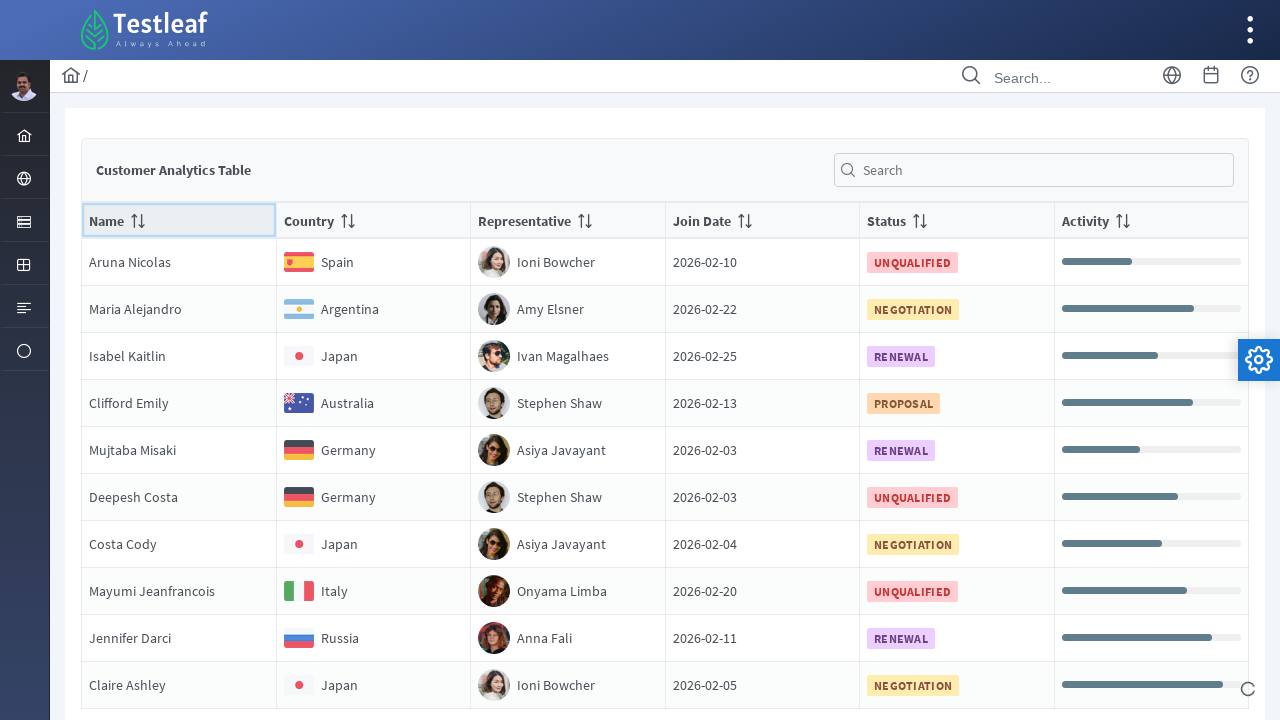

Clicked second table element/button at (373, 220) on #form\:j_idt89\:j_idt94
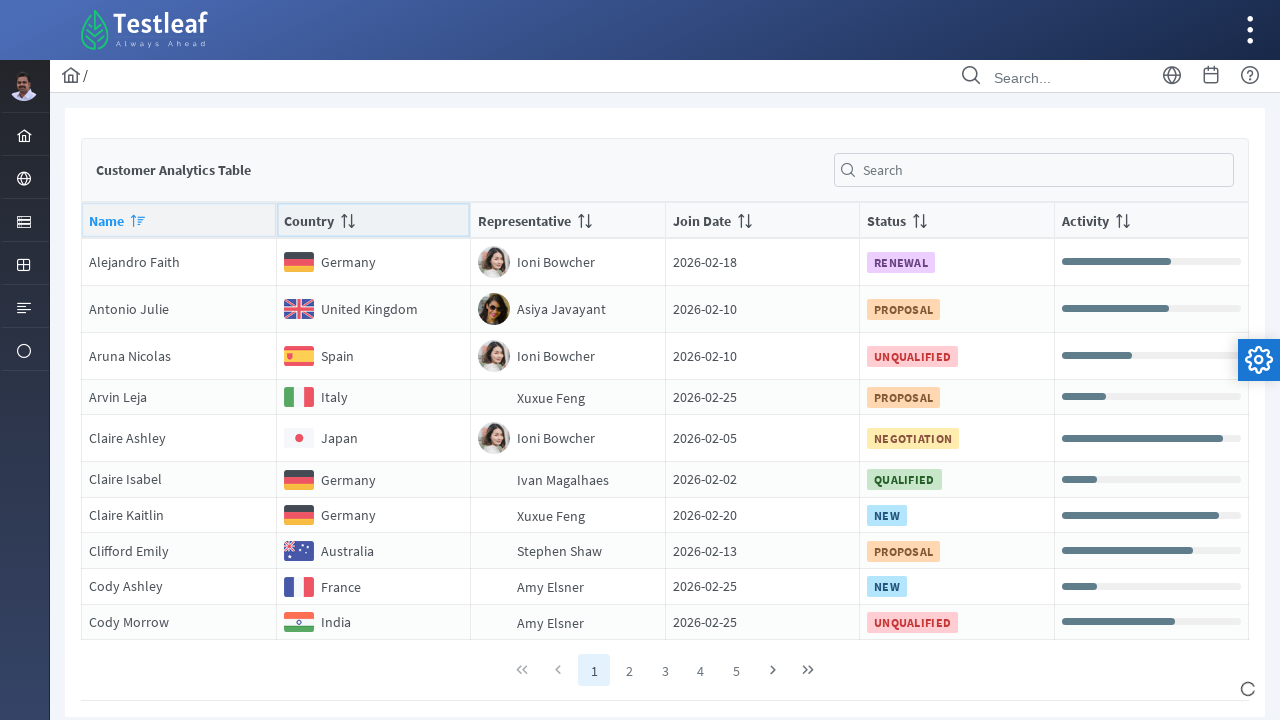

Clicked third table element/button at (568, 220) on #form\:j_idt89\:j_idt97
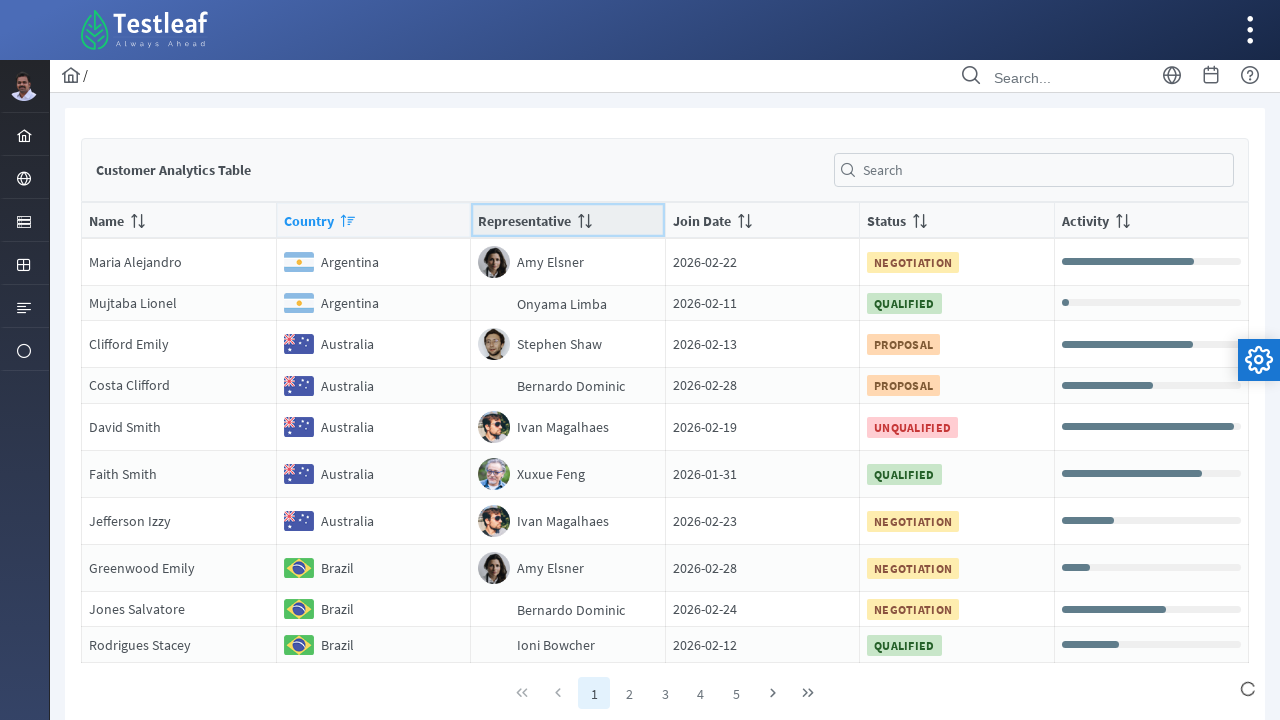

Clicked fourth table element/button at (762, 220) on #form\:j_idt89\:j_idt100
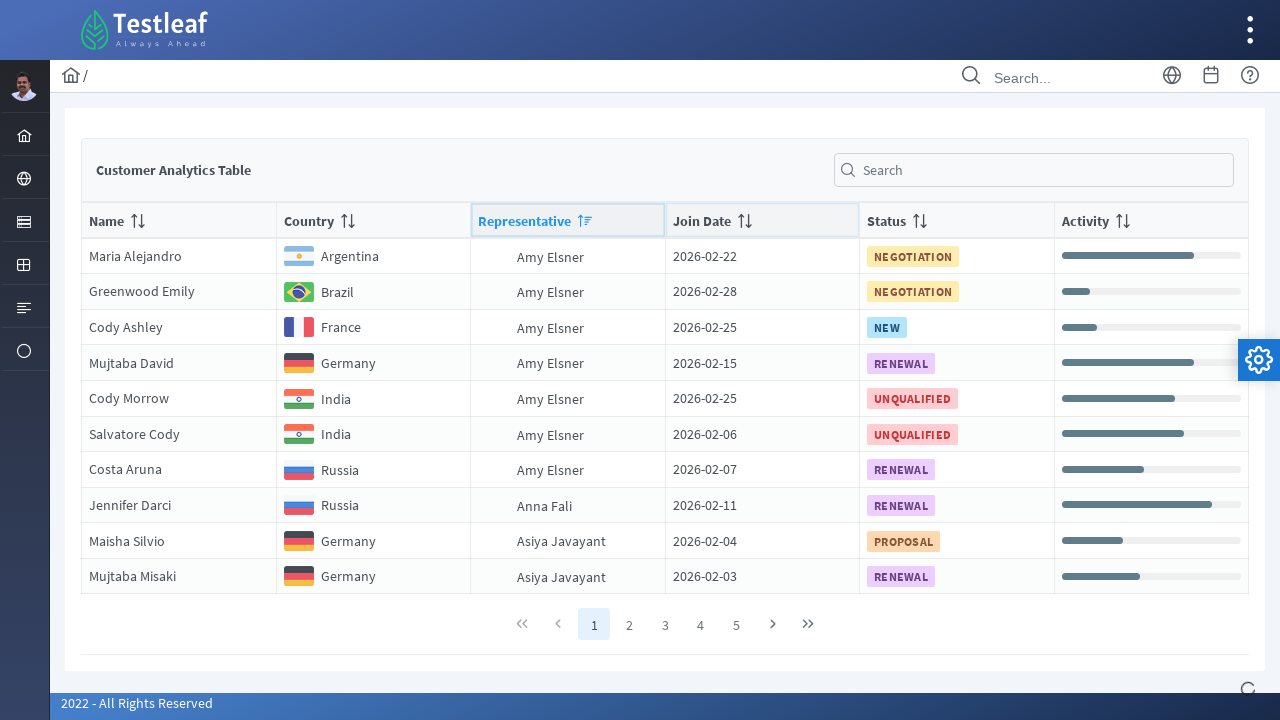

Clicked fifth table element/button at (957, 220) on #form\:j_idt89\:j_idt102
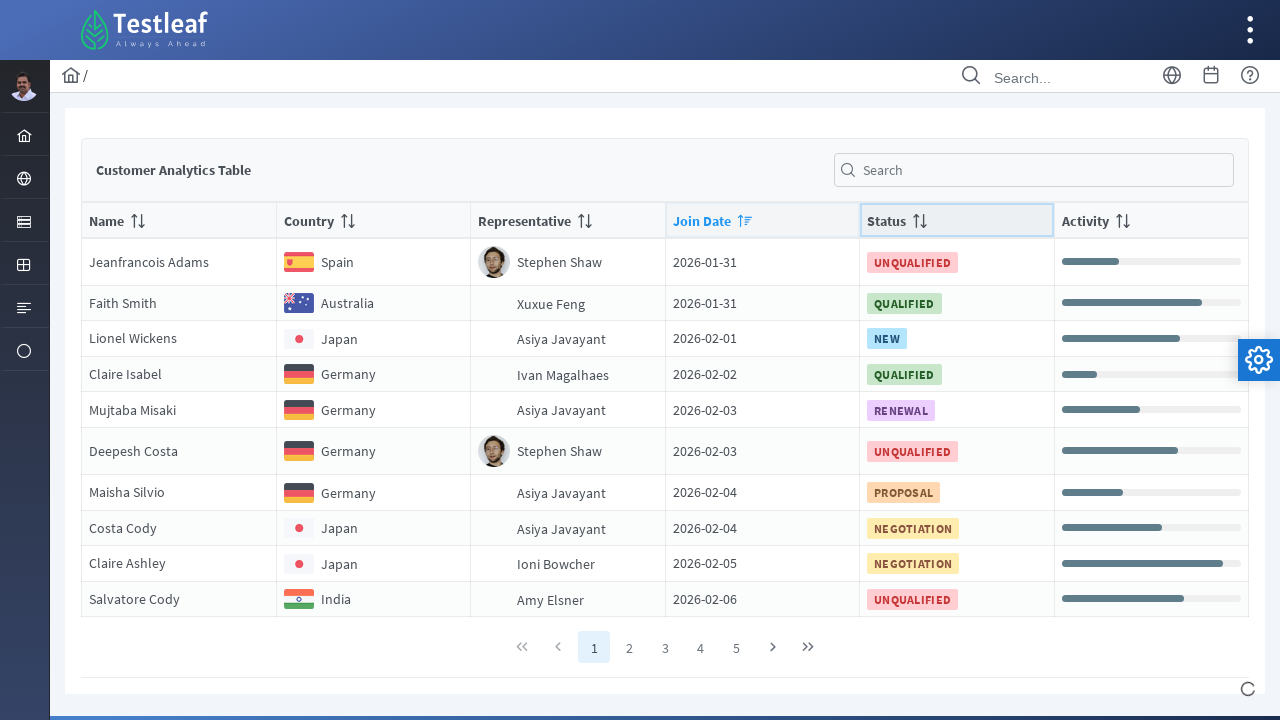

Clicked sixth table element/button at (1151, 220) on #form\:j_idt89\:j_idt104
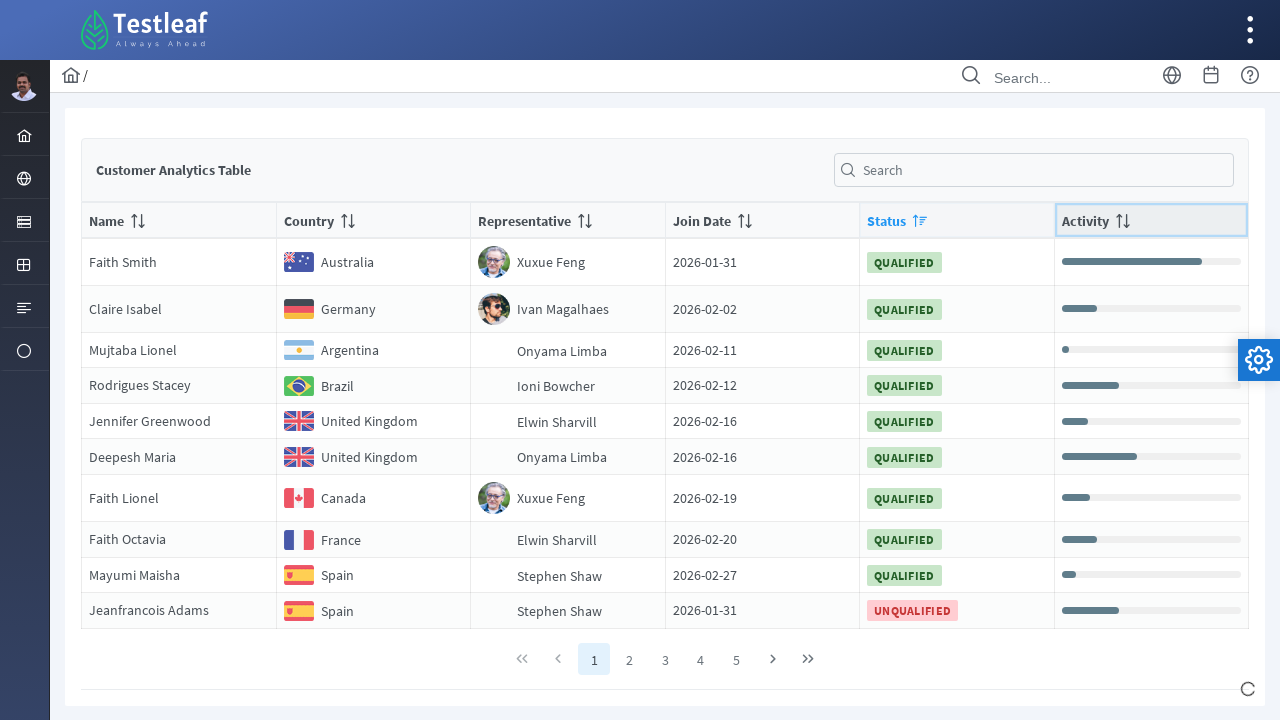

Clicked pagination link 1 at (594, 624) on xpath=/html/body/div[1]/div[5]/div[2]/form/div/div/div/div/div[5]/span/a[1]
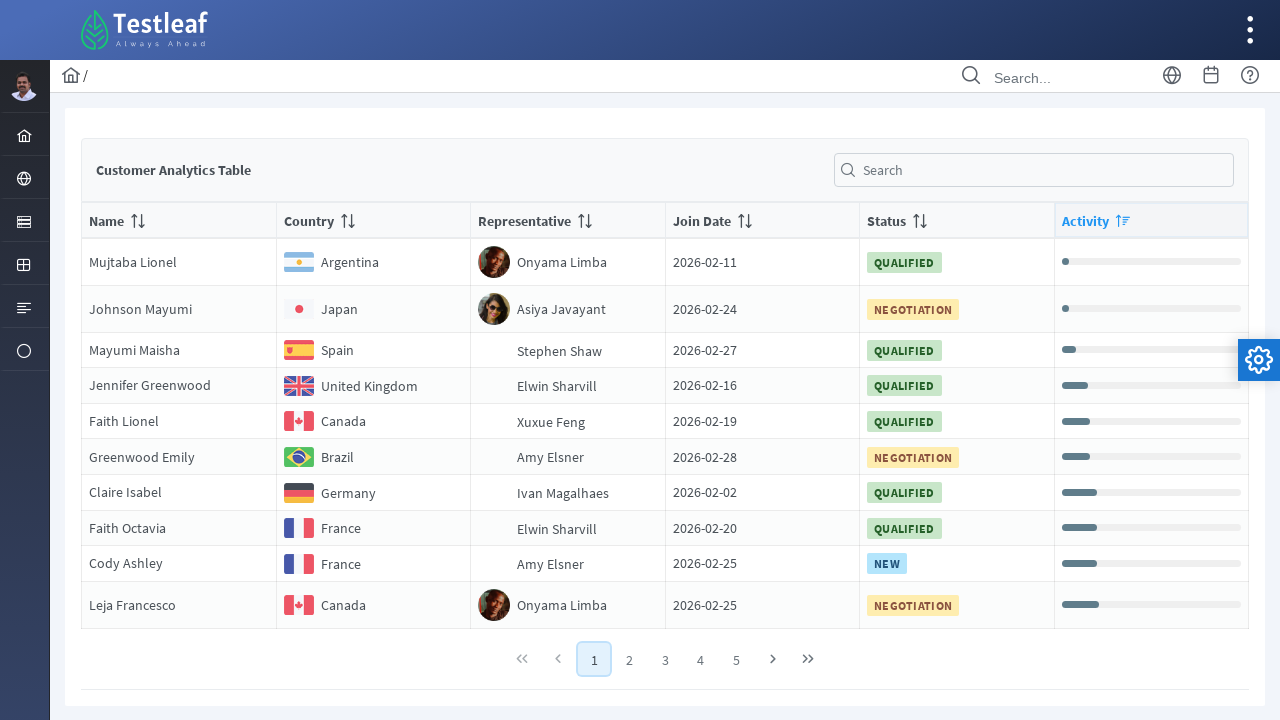

Waited 2 seconds for page to load
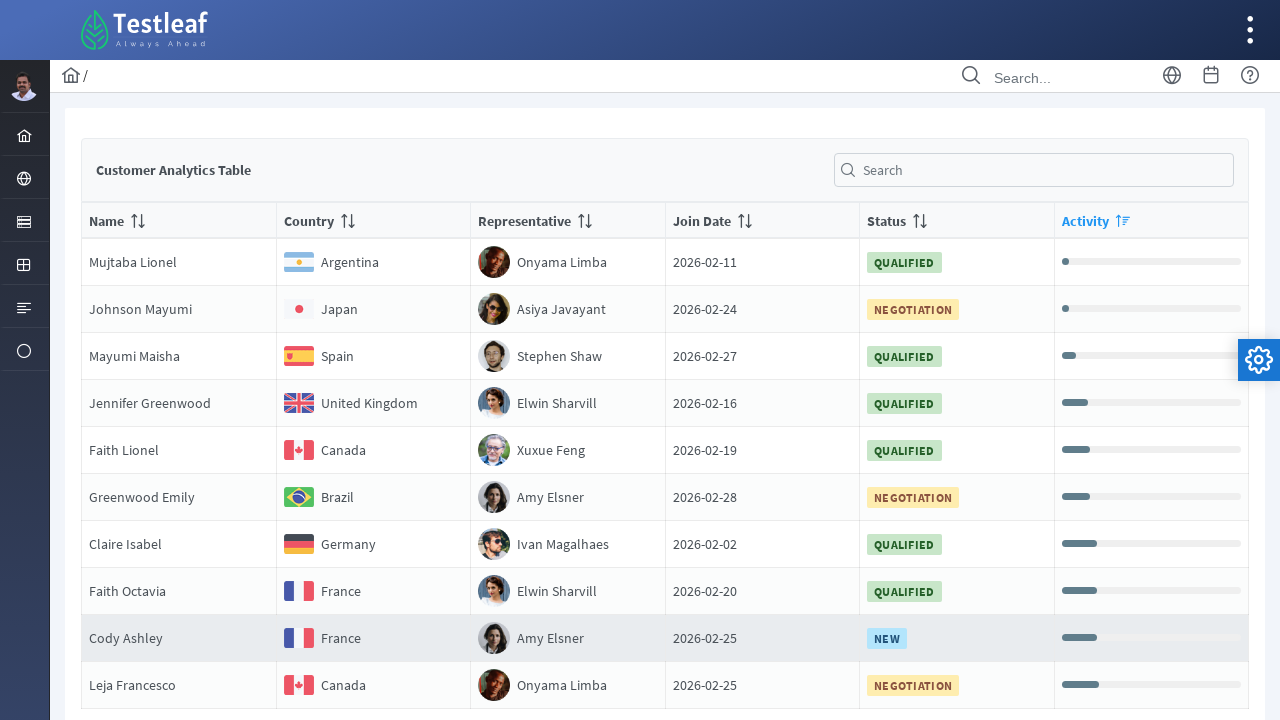

Clicked pagination link 2 at (630, 617) on xpath=/html/body/div[1]/div[5]/div[2]/form/div/div/div/div/div[5]/span/a[2]
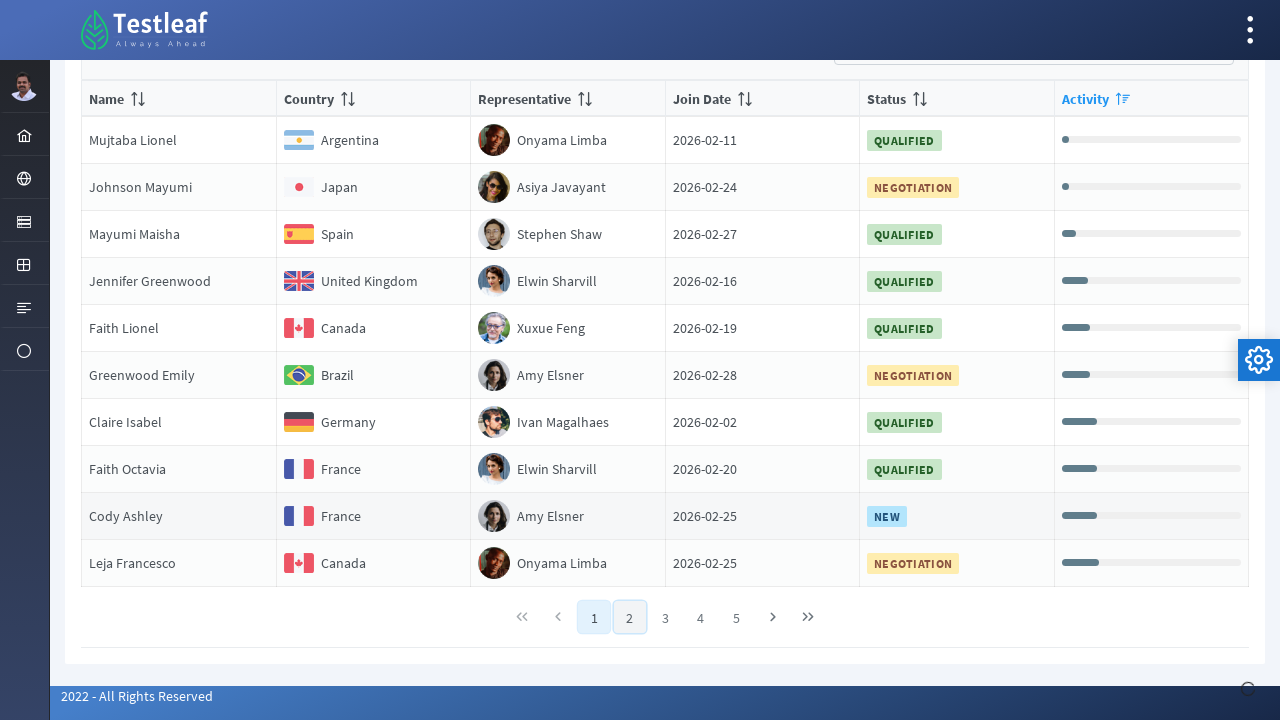

Waited 2 seconds for page to load
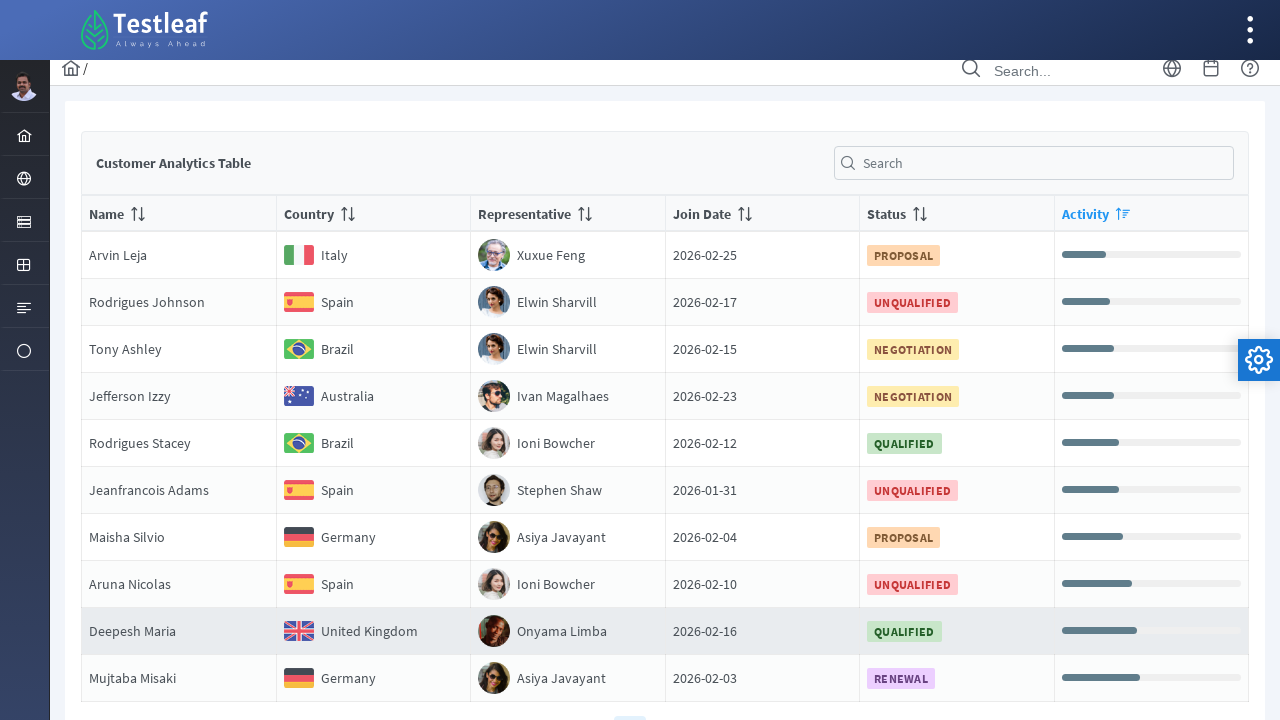

Clicked pagination link 3 at (665, 704) on xpath=/html/body/div[1]/div[5]/div[2]/form/div/div/div/div/div[5]/span/a[3]
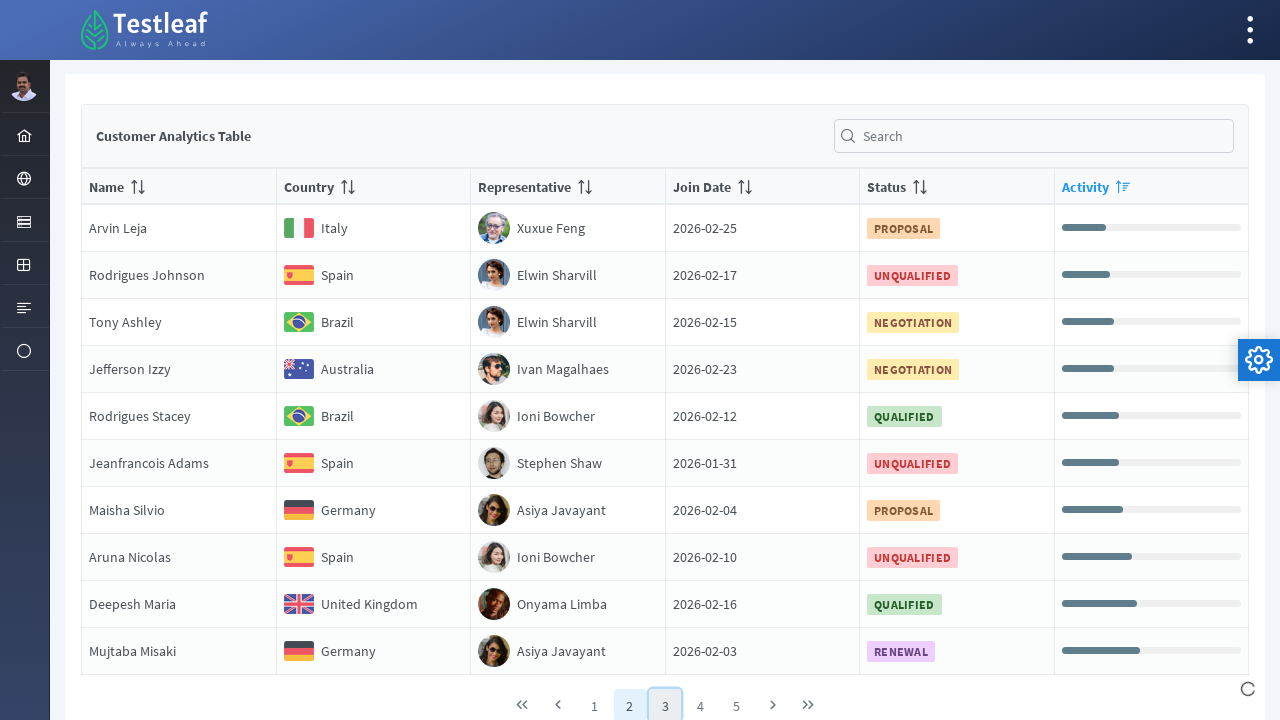

Waited 2 seconds for page to load
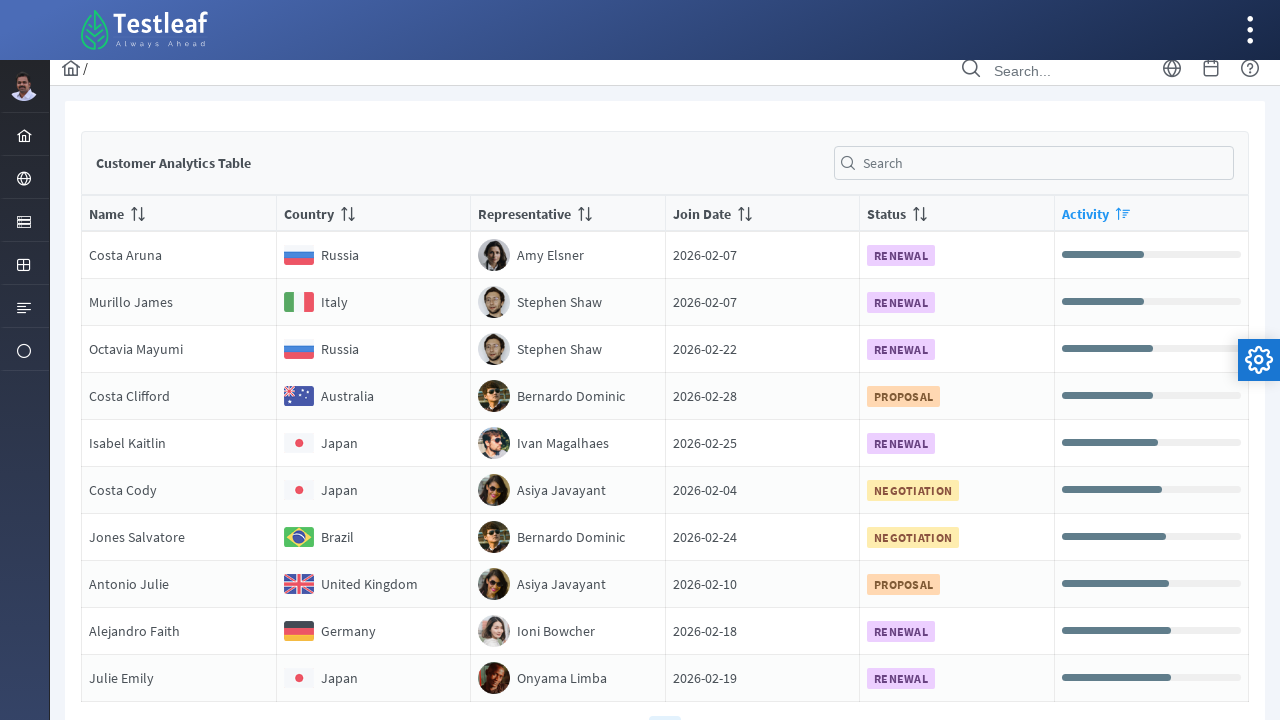

Clicked pagination link 4 at (700, 704) on xpath=/html/body/div[1]/div[5]/div[2]/form/div/div/div/div/div[5]/span/a[4]
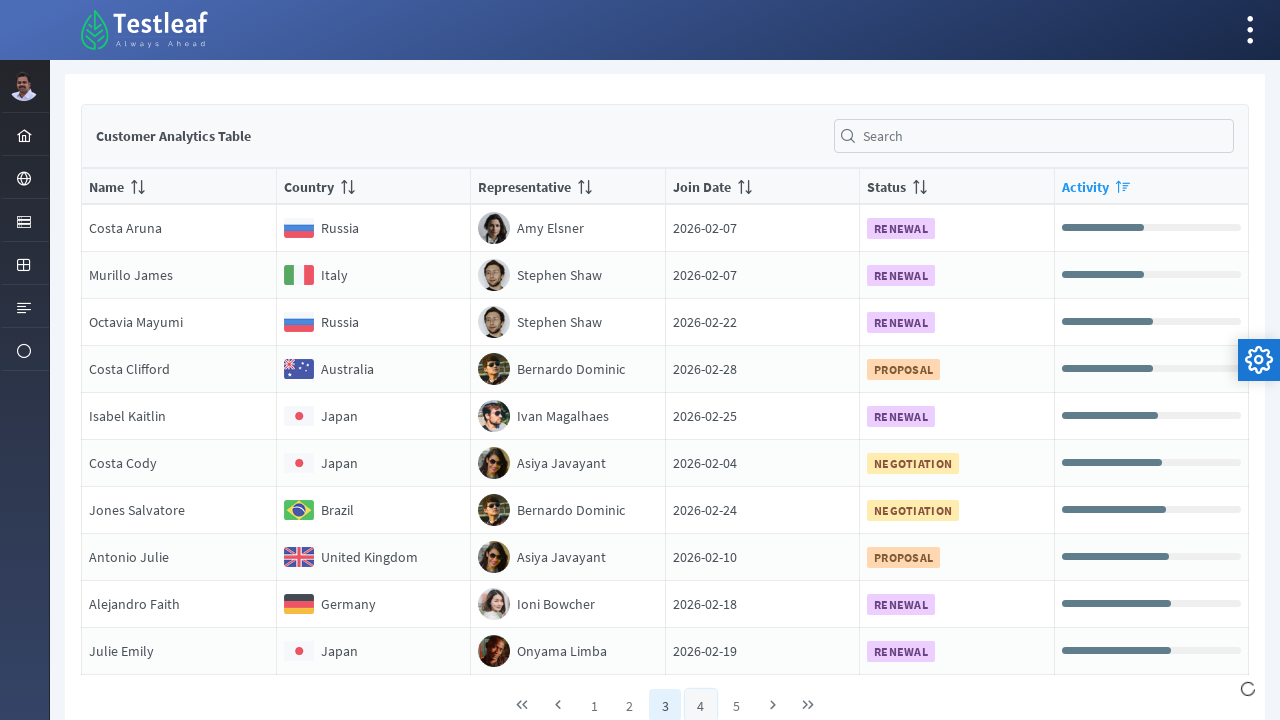

Waited 2 seconds for page to load
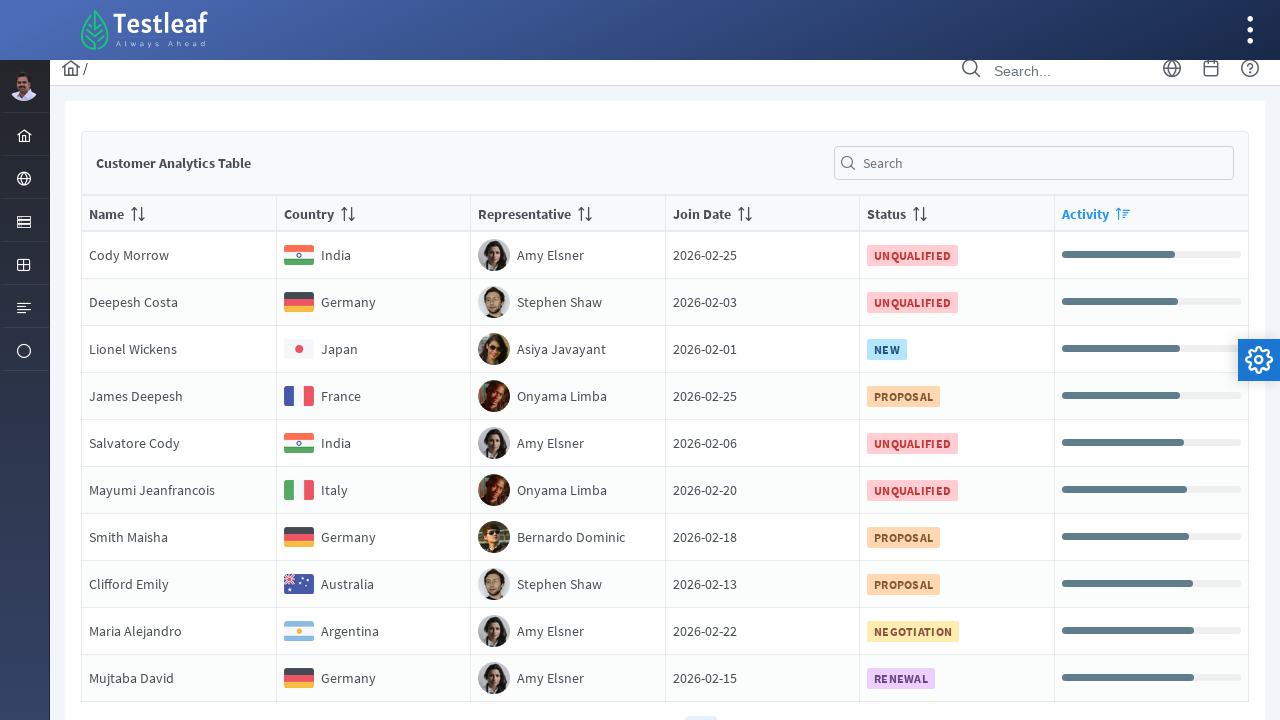

Clicked pagination link 5 at (736, 704) on xpath=/html/body/div[1]/div[5]/div[2]/form/div/div/div/div/div[5]/span/a[5]
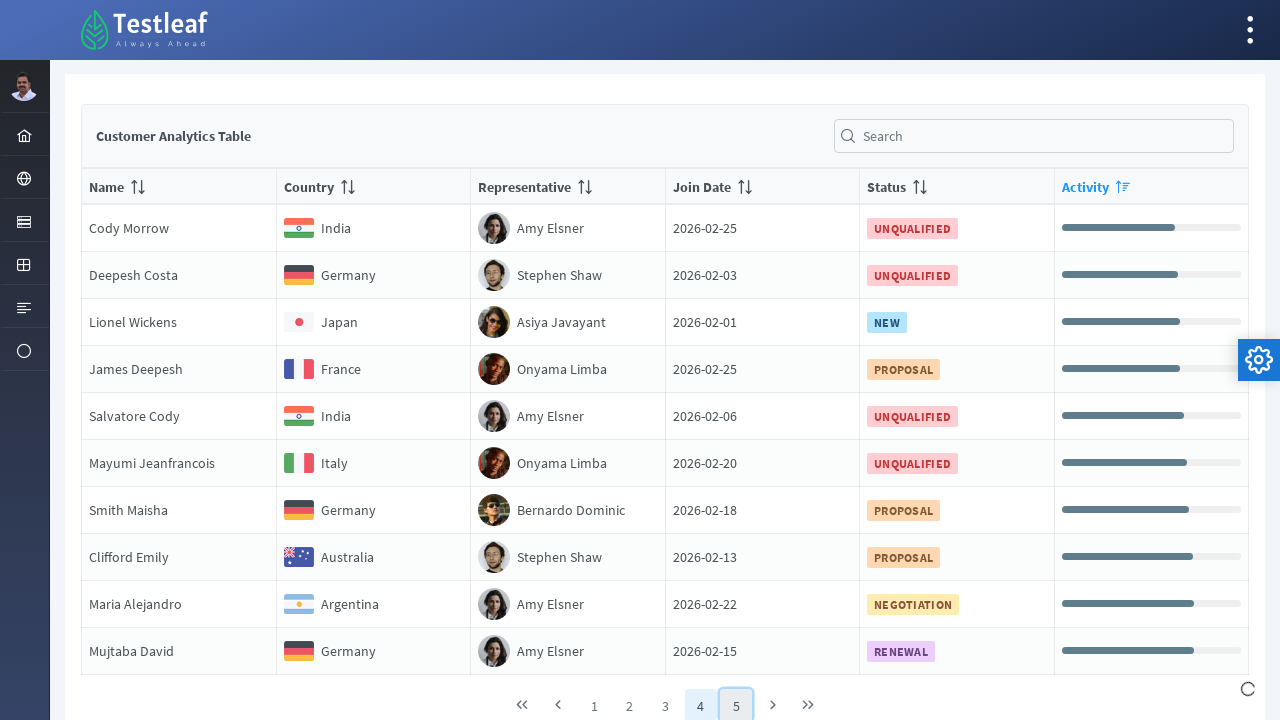

Filtered table by entering search term 'India' on #form\:j_idt89\:globalFilter
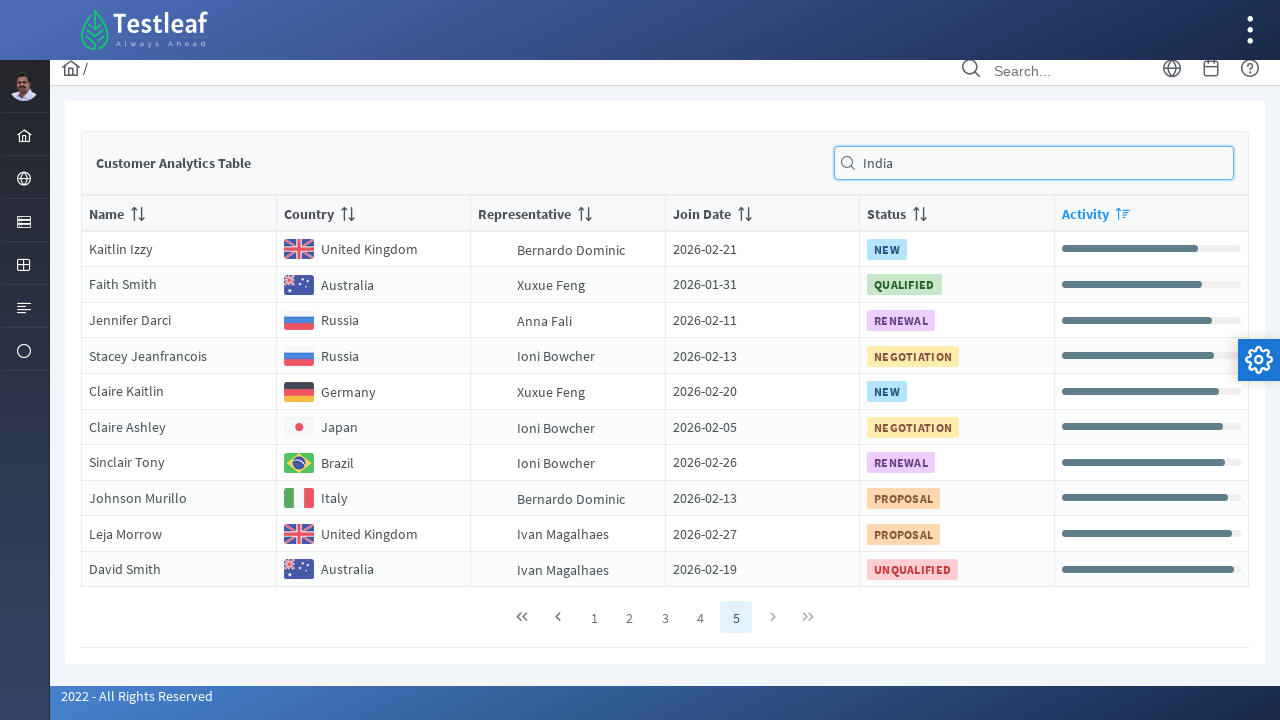

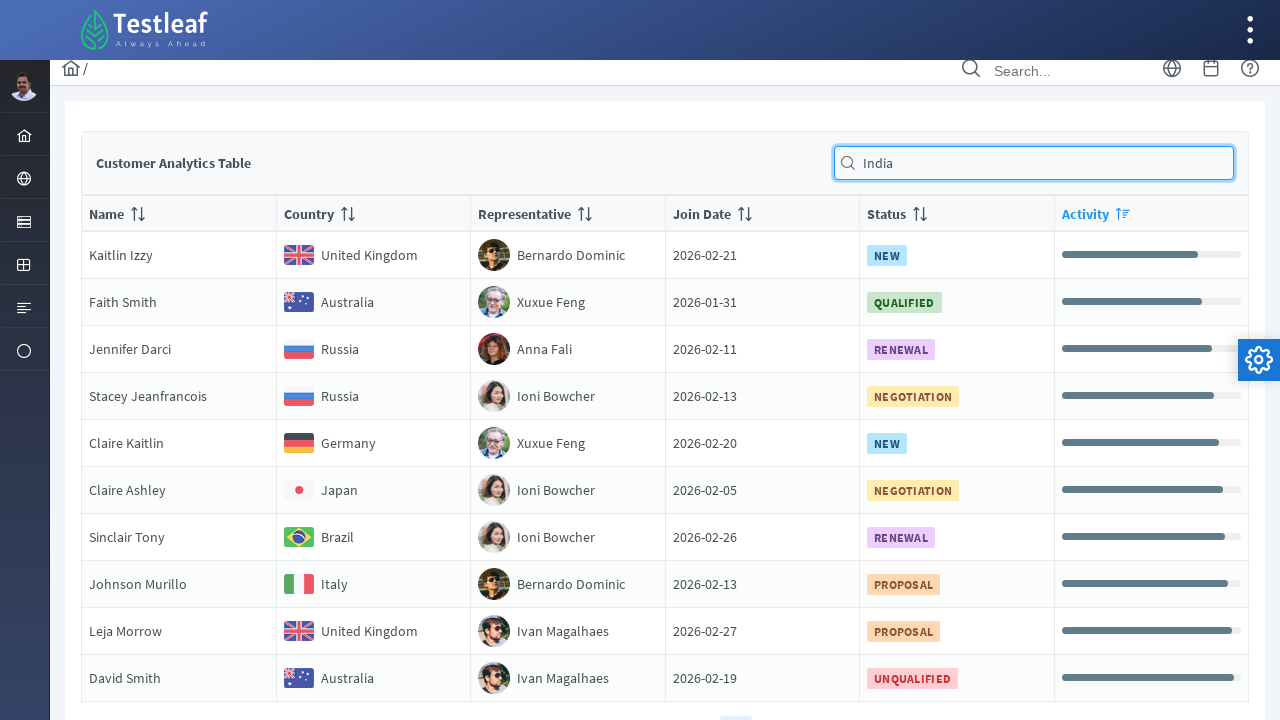